Visits the JPL Space featured image page and clicks the full image button to display the featured Mars image in a lightbox.

Starting URL: https://data-class-jpl-space.s3.amazonaws.com/JPL_Space/index.html

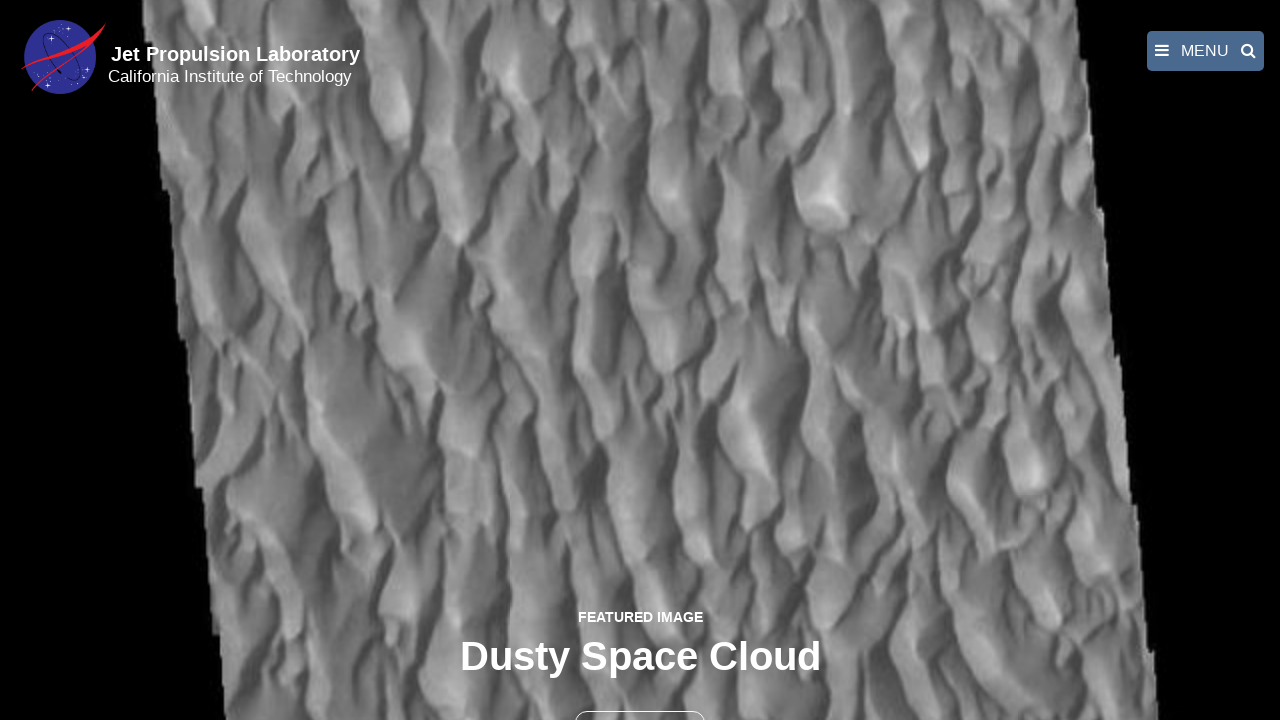

Navigated to JPL Space featured image page
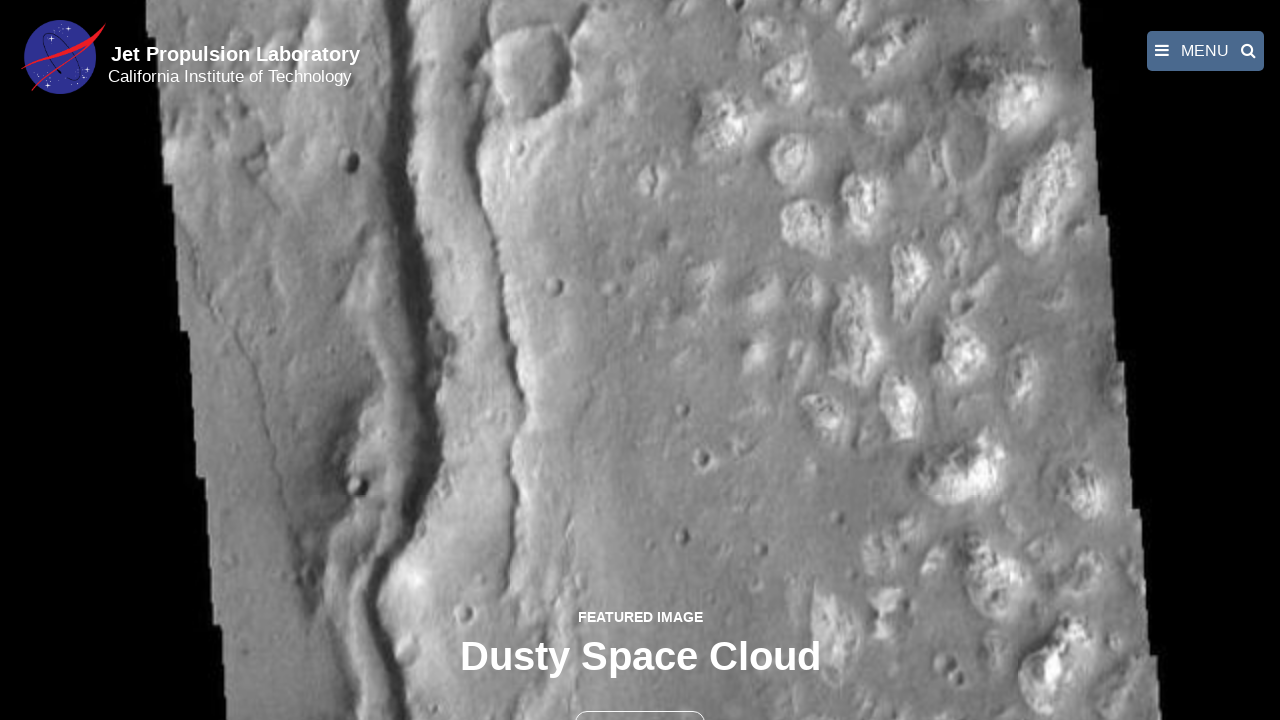

Clicked the full image button to open lightbox at (640, 699) on button >> nth=1
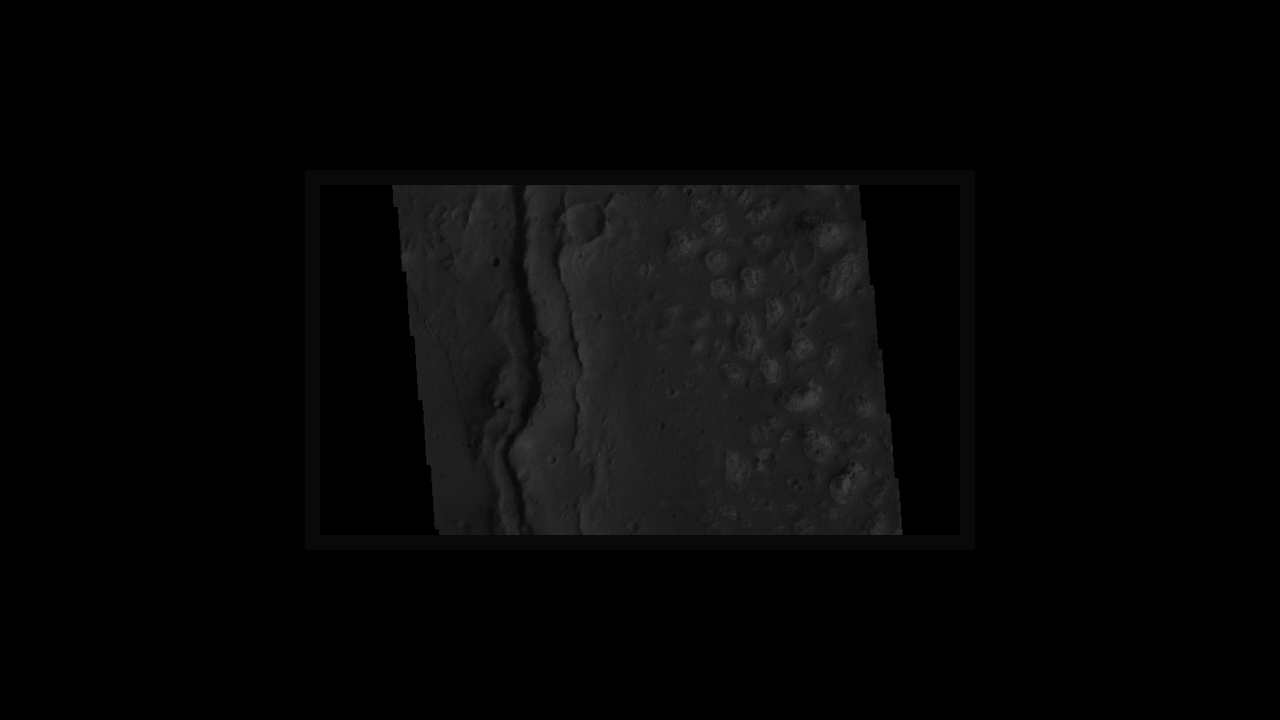

Featured Mars image loaded in lightbox
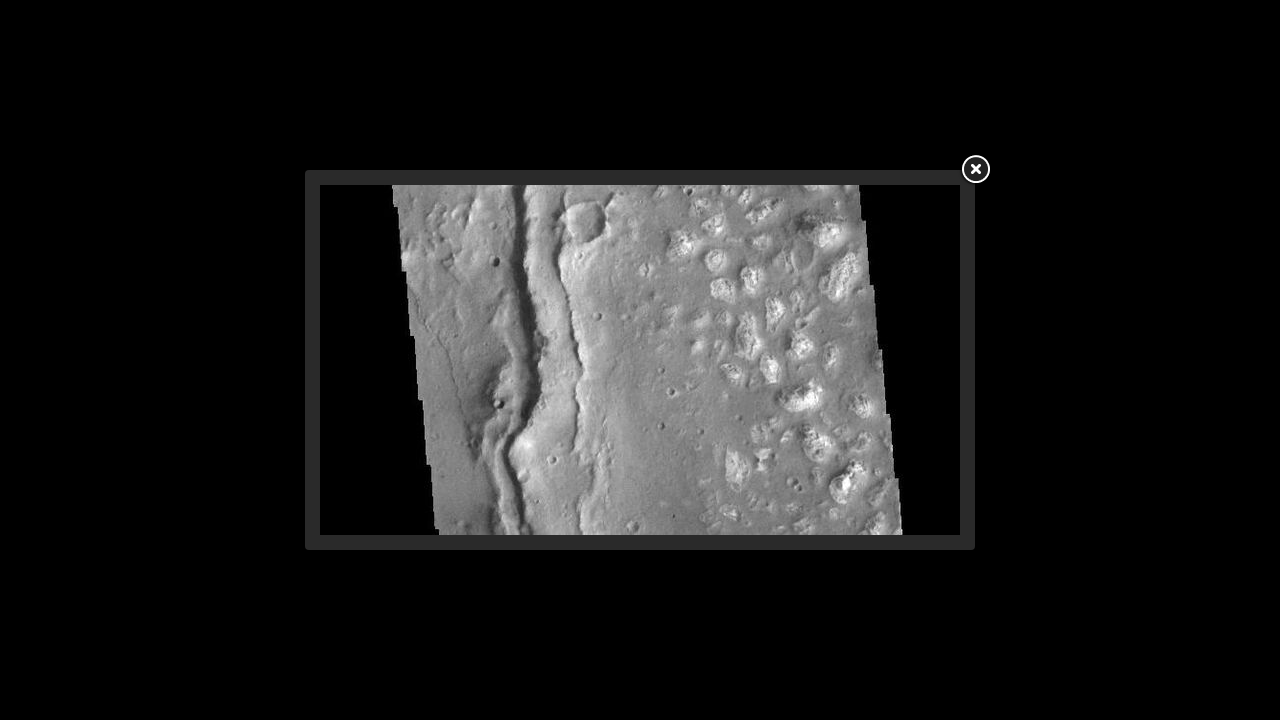

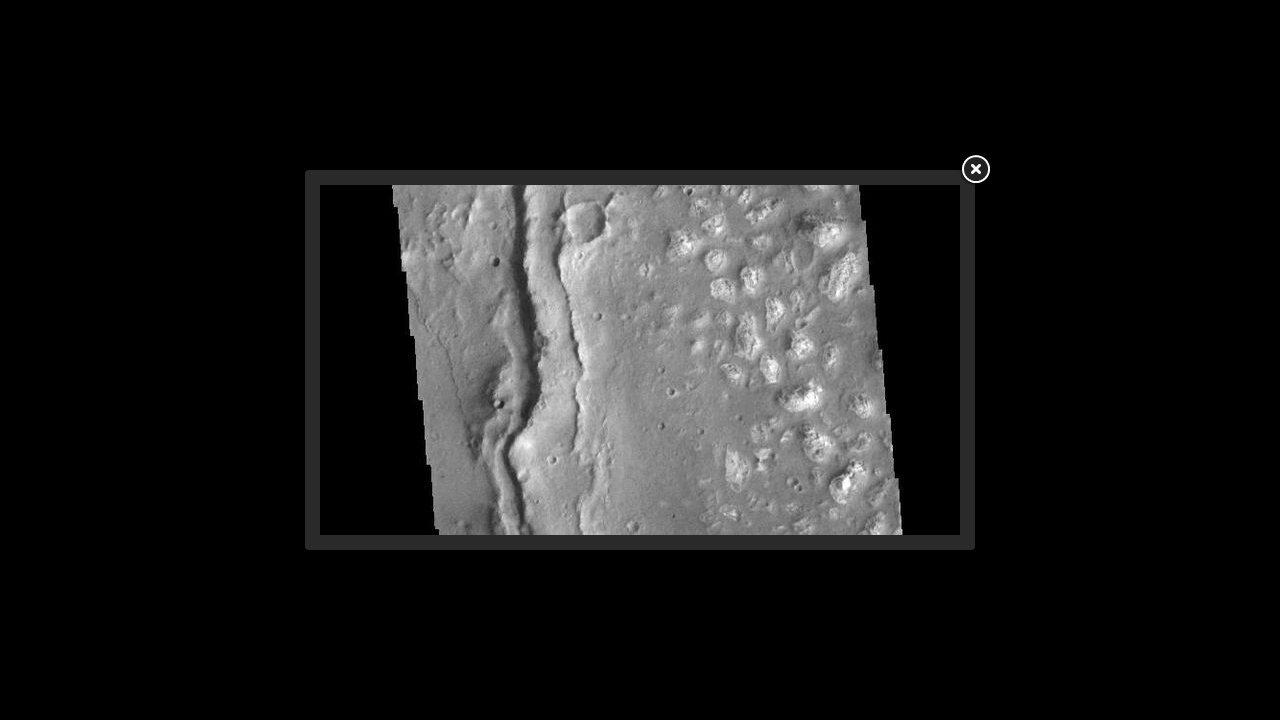